Navigates to the Kerv Digital website homepage to verify it loads successfully

Starting URL: https://kerv.com/

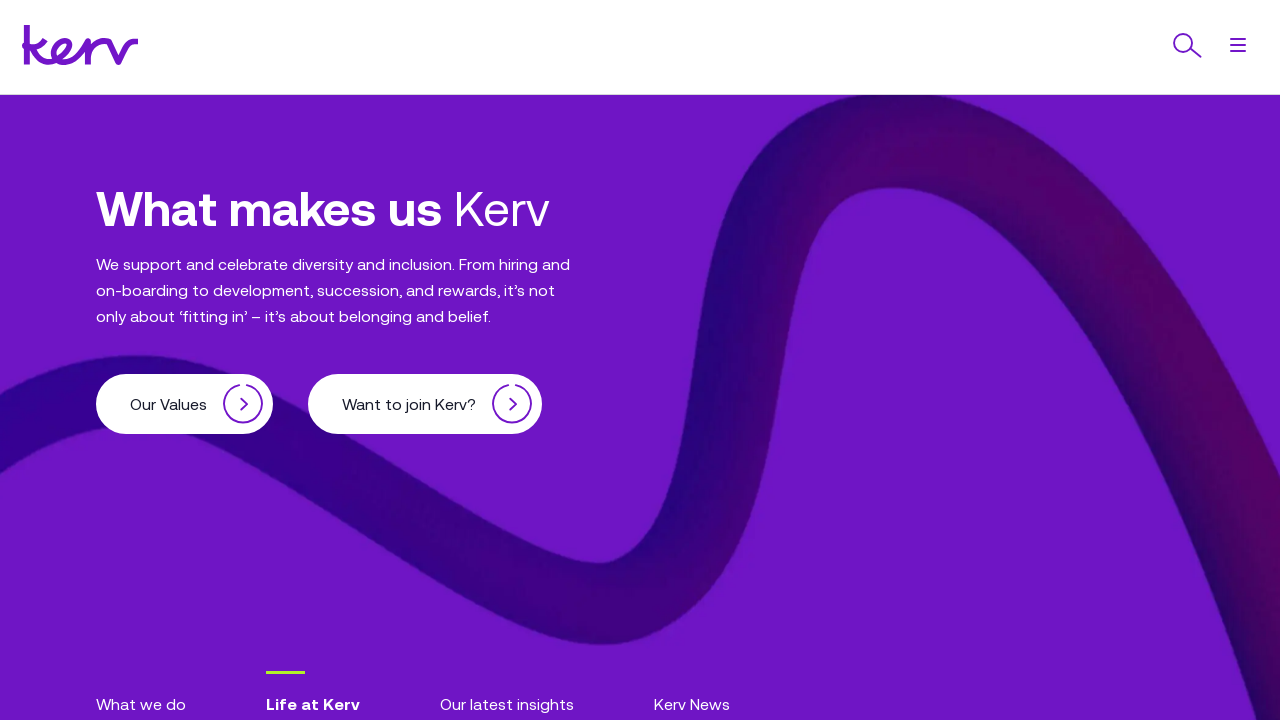

Waited for page to reach networkidle state
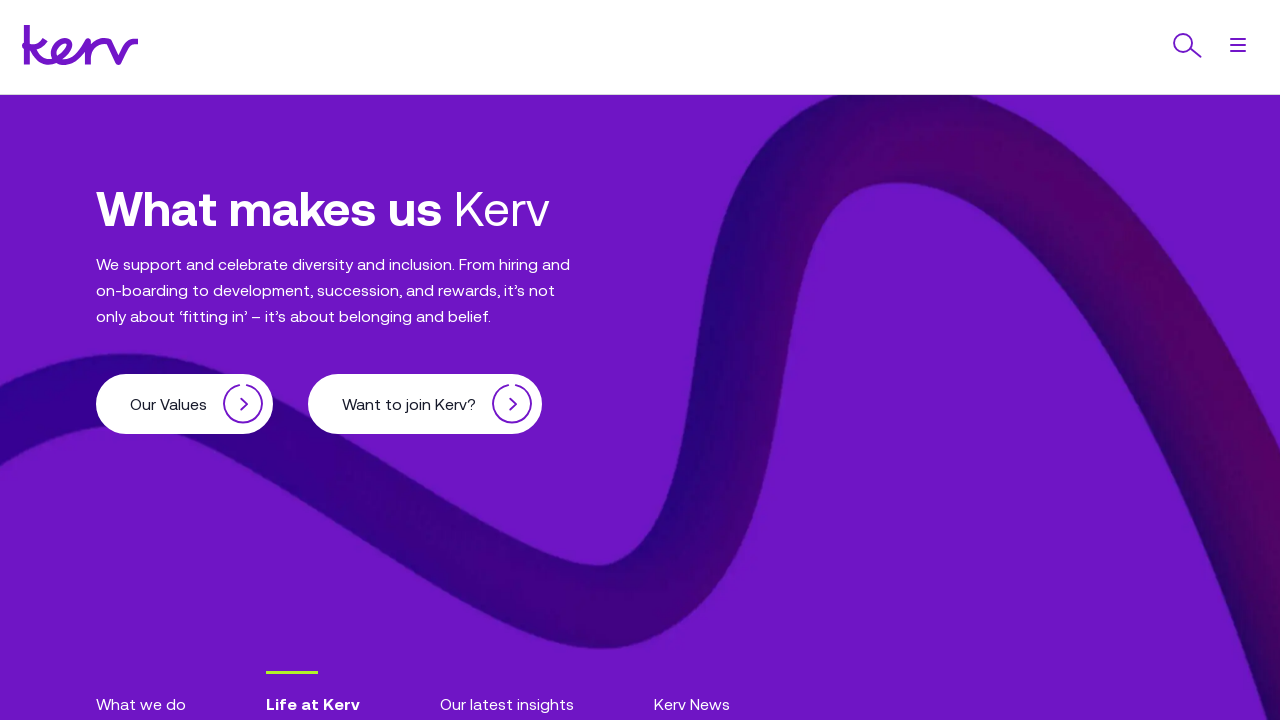

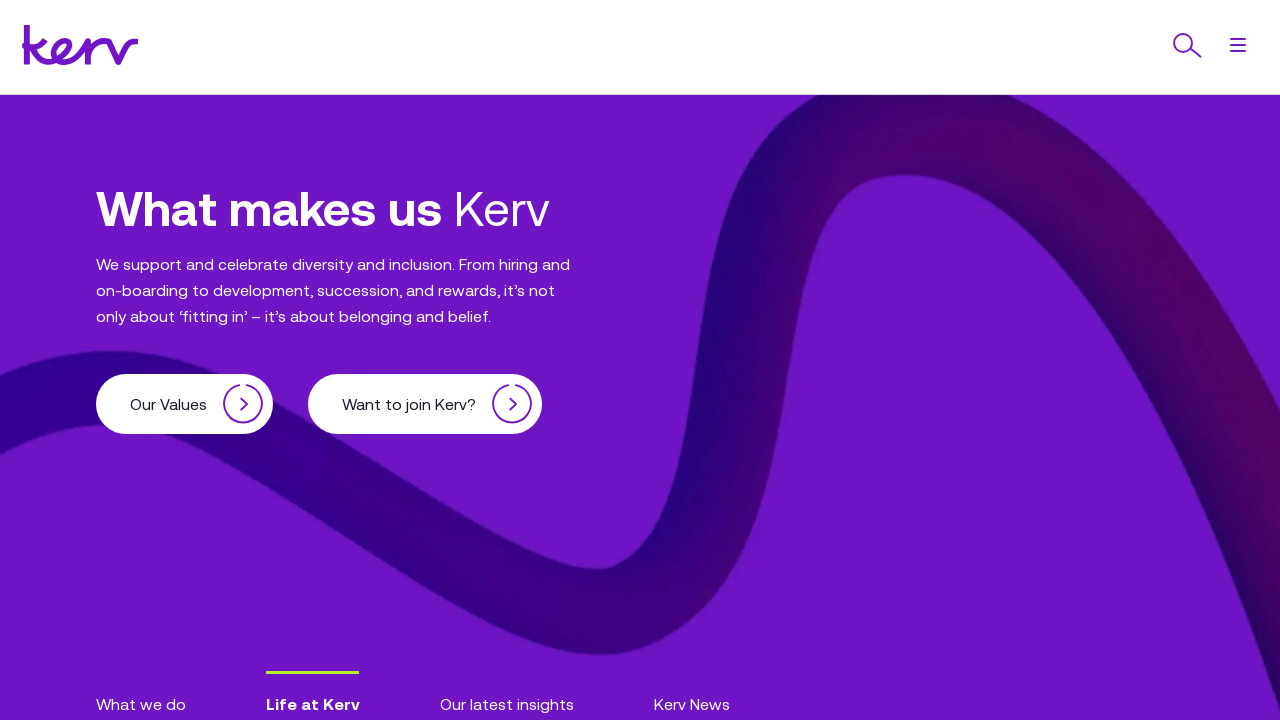